Tests horizontal slider movement by dragging the slider handle

Starting URL: https://the-internet.herokuapp.com/horizontal_slider

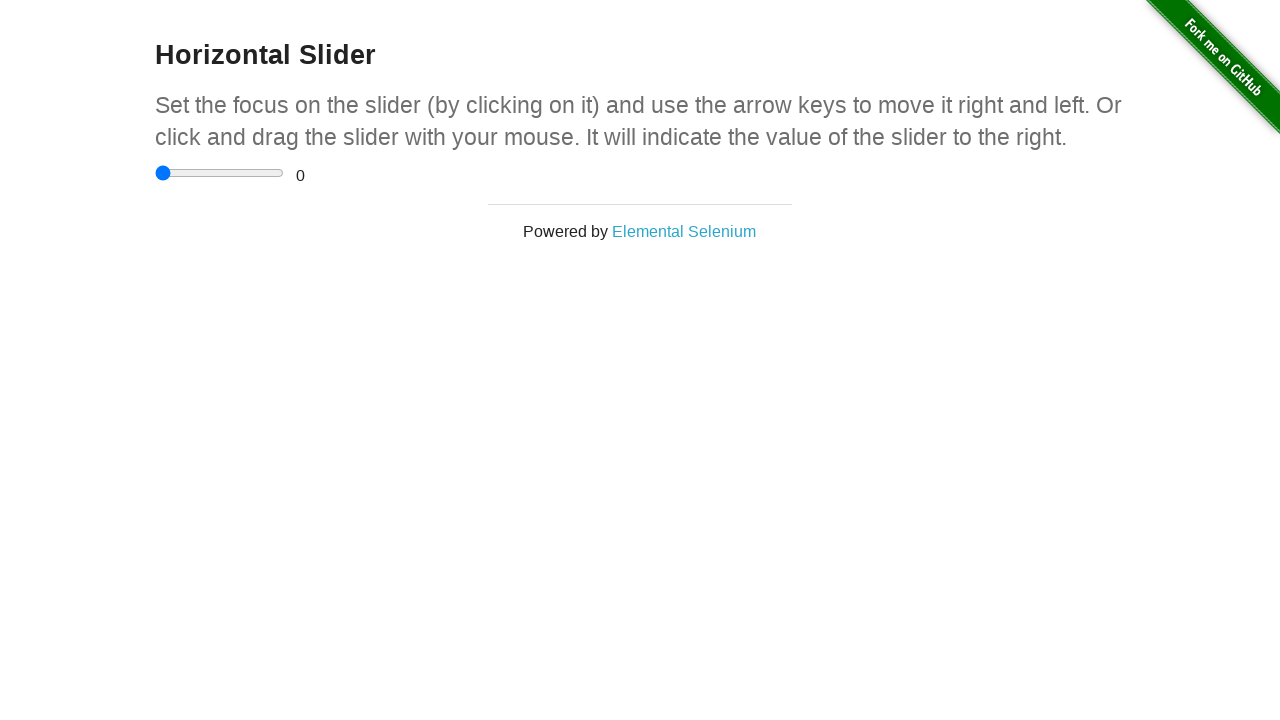

Located the horizontal slider input element
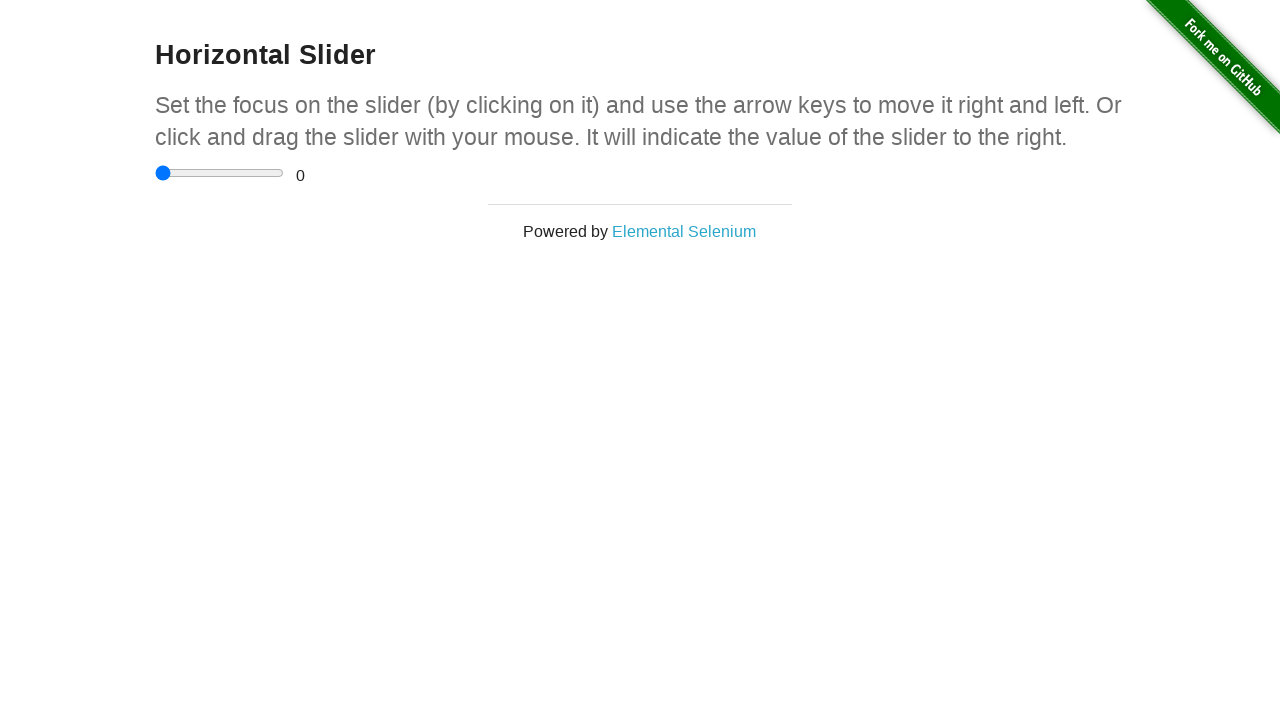

Retrieved bounding box coordinates of the slider
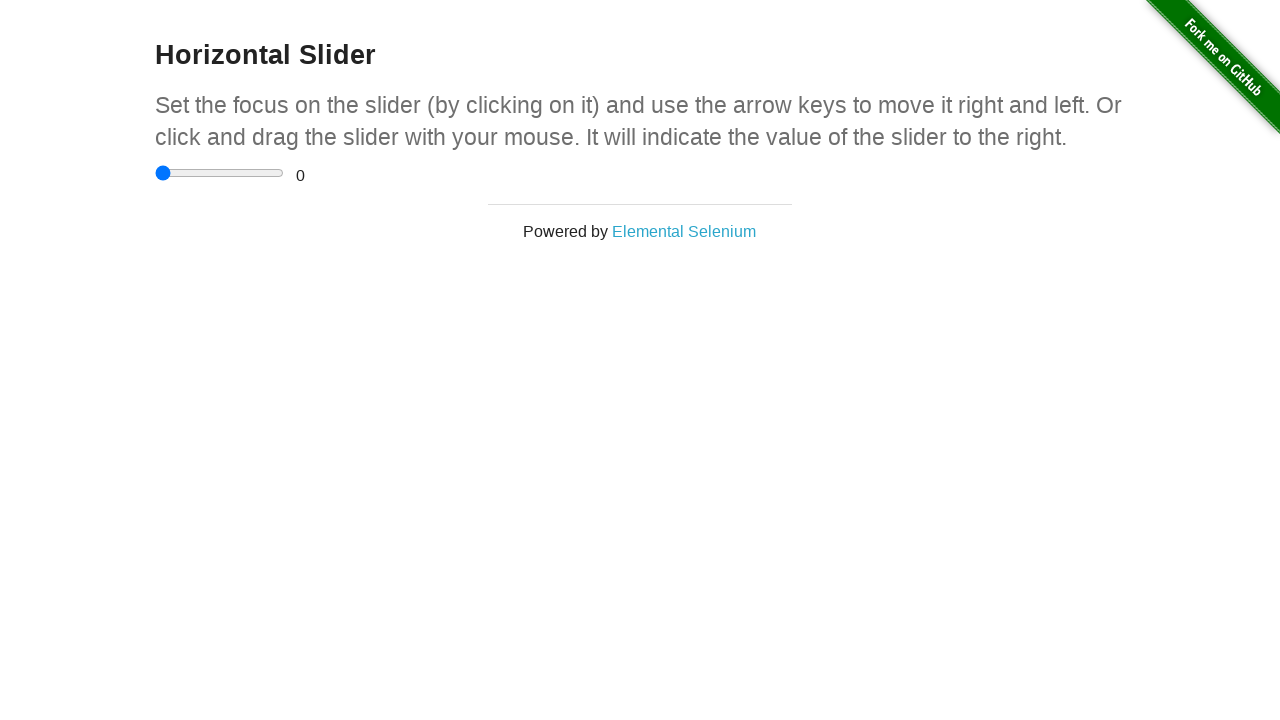

Moved mouse to the center of the slider handle at (220, 173)
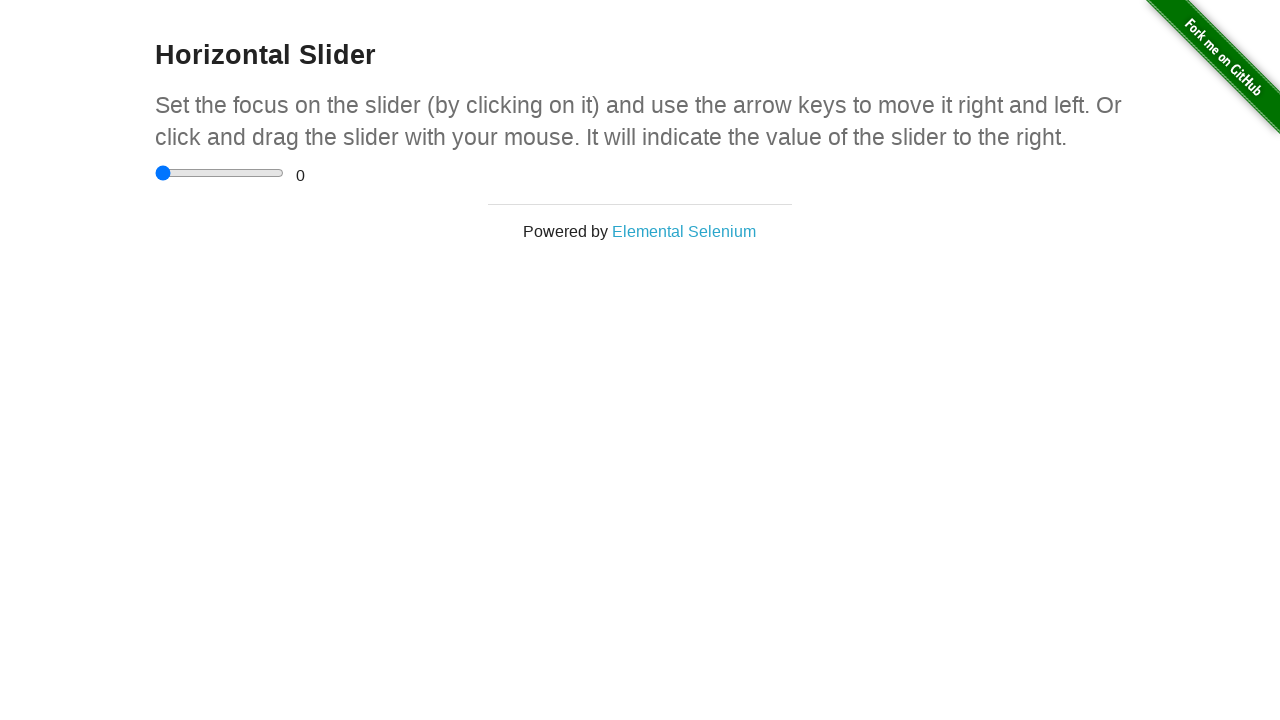

Pressed down the mouse button on the slider at (220, 173)
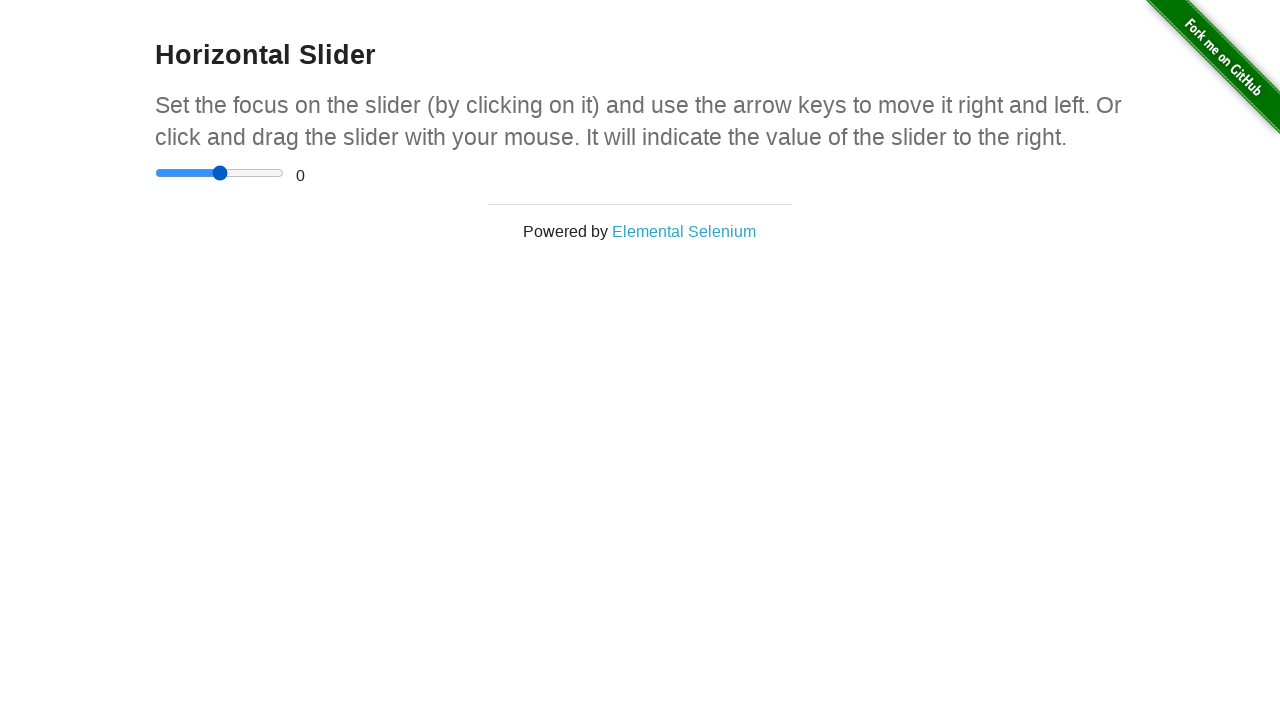

Dragged the slider handle 40 pixels to the right at (260, 173)
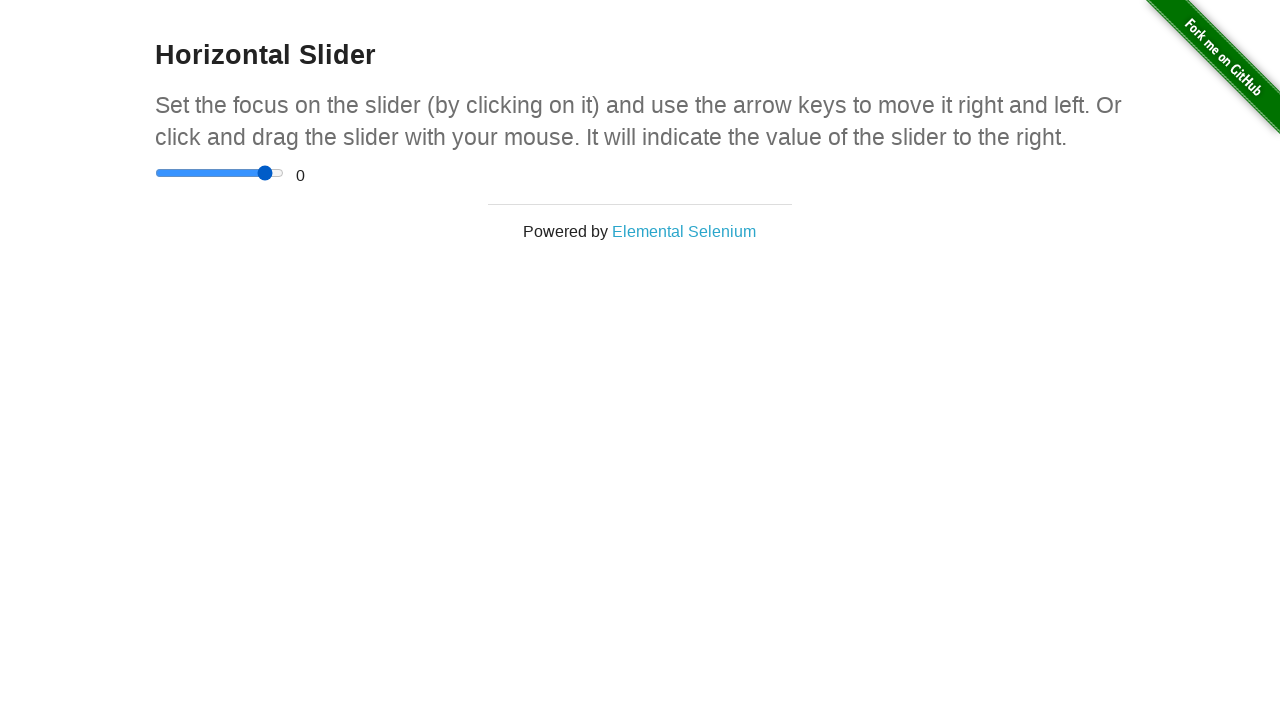

Released the mouse button to complete the slider drag at (260, 173)
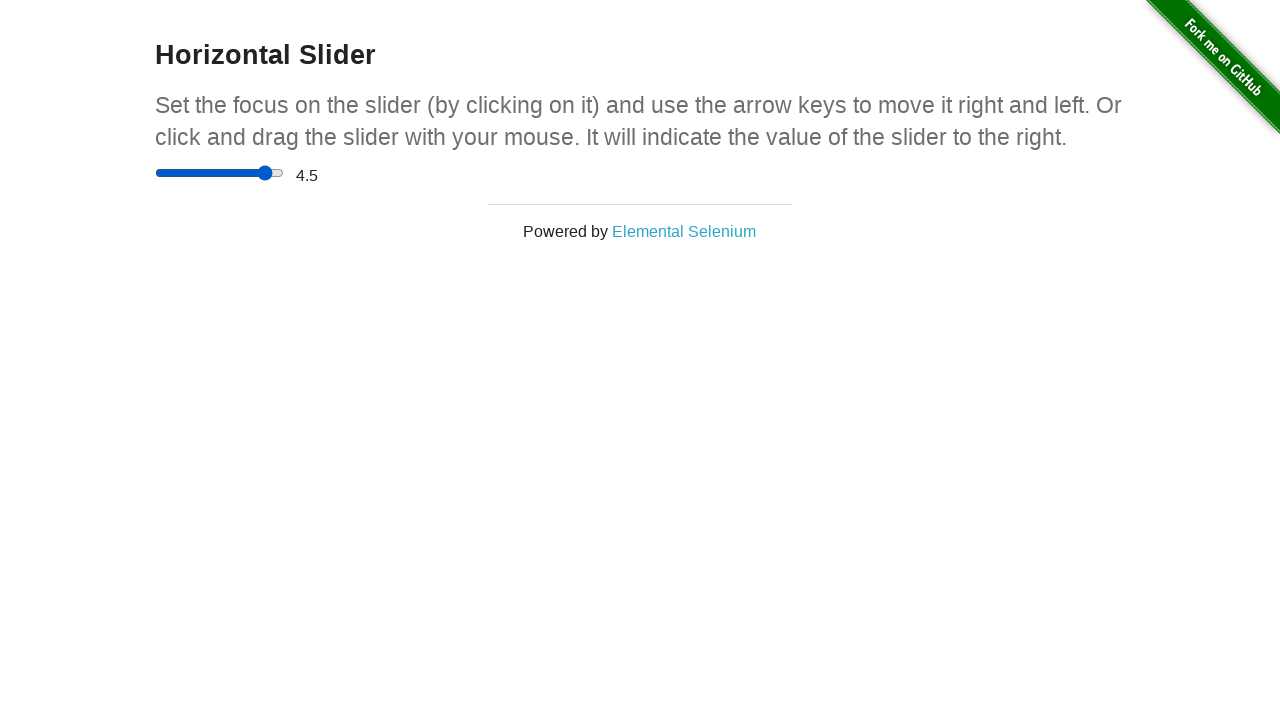

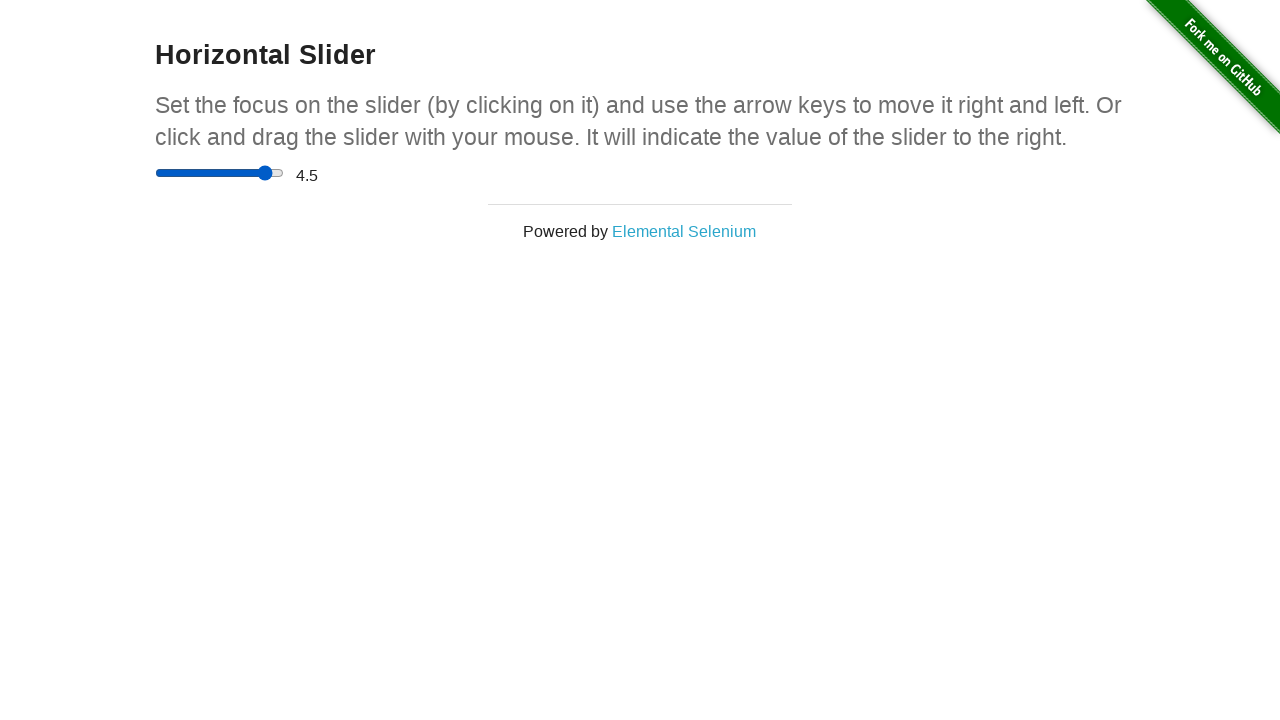